Tests that submitted form data is correctly displayed in the output section with matching values

Starting URL: https://demoqa.com/elements

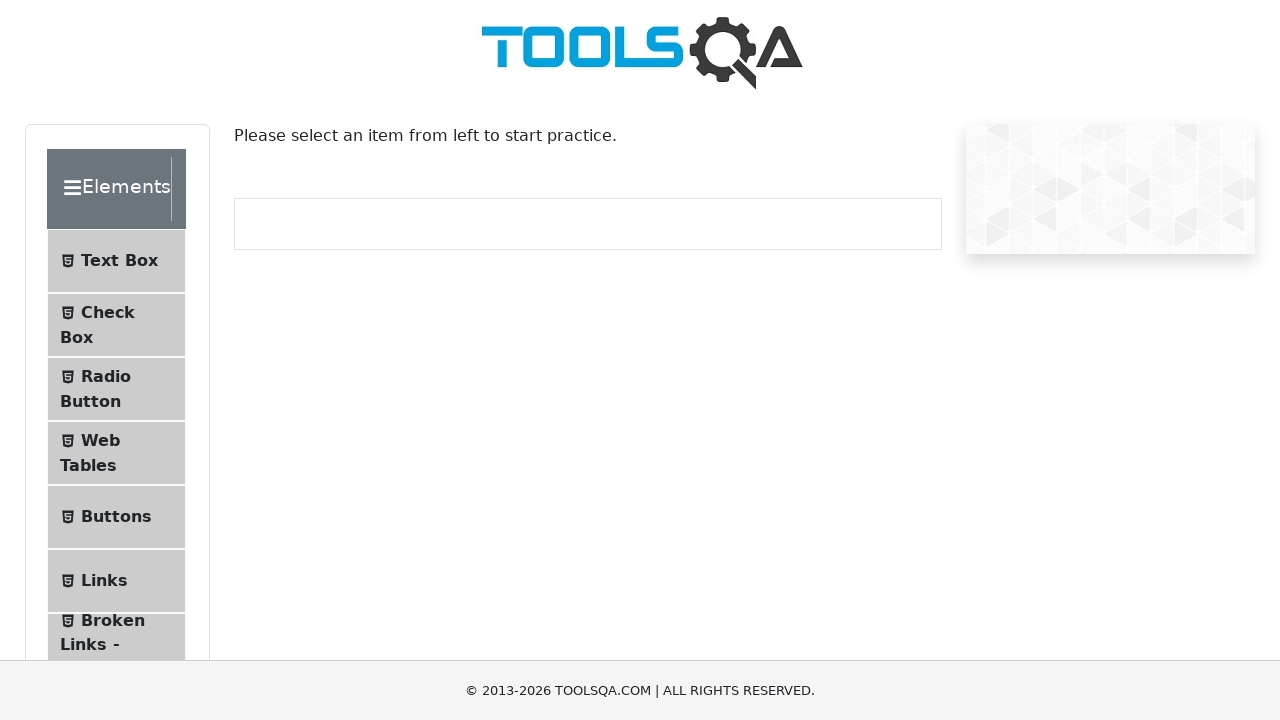

Clicked on Text Box menu item at (116, 261) on #item-0
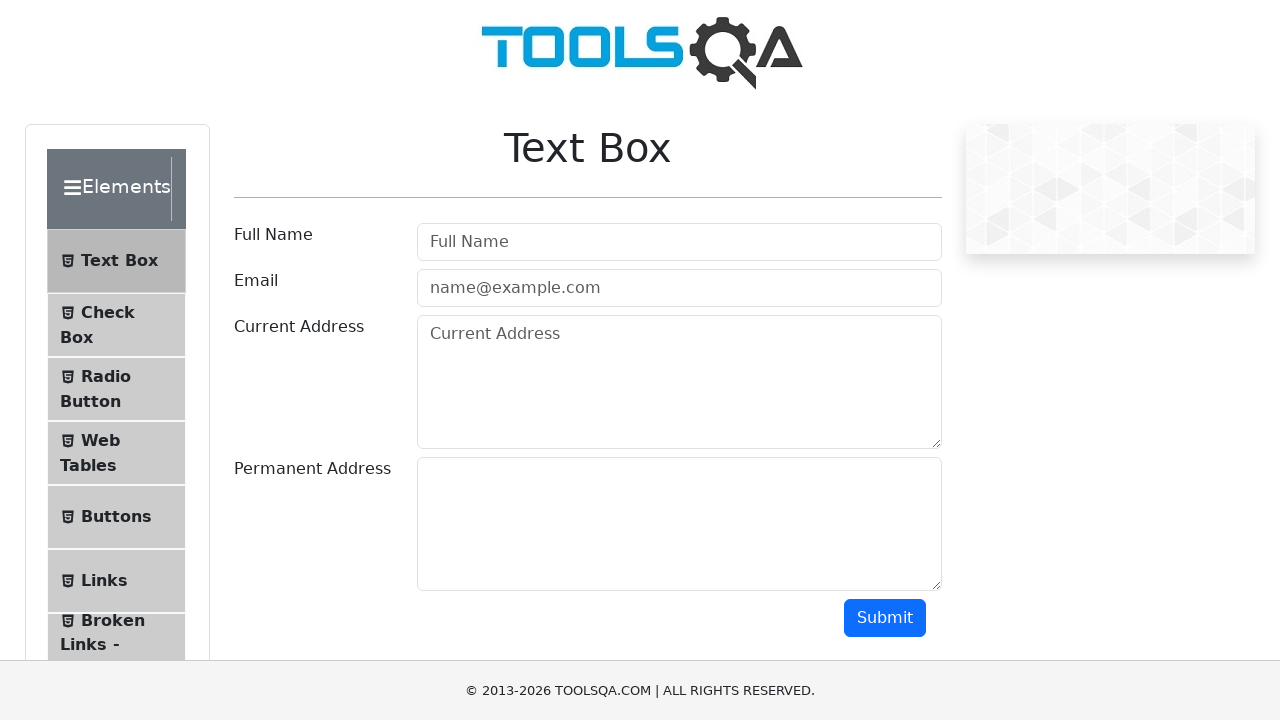

Filled userName field with 'AddressLita' on #userName
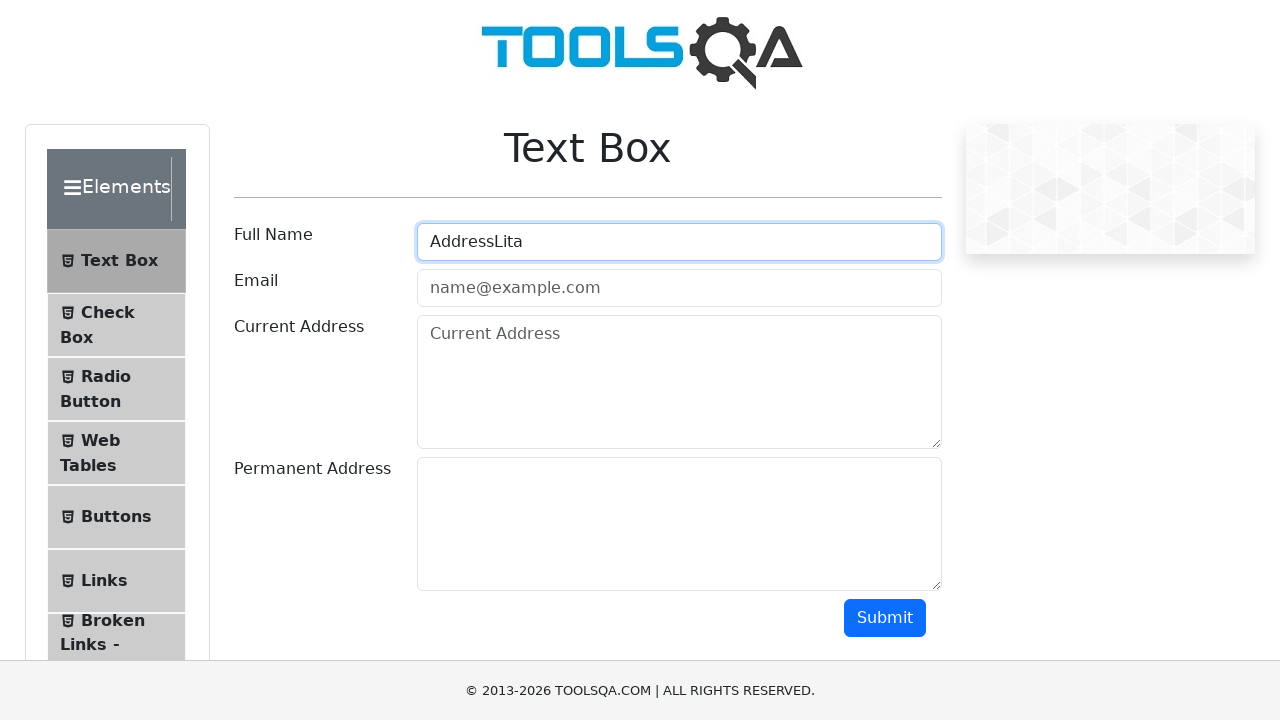

Filled userEmail field with 'testmail@test.com' on #userEmail
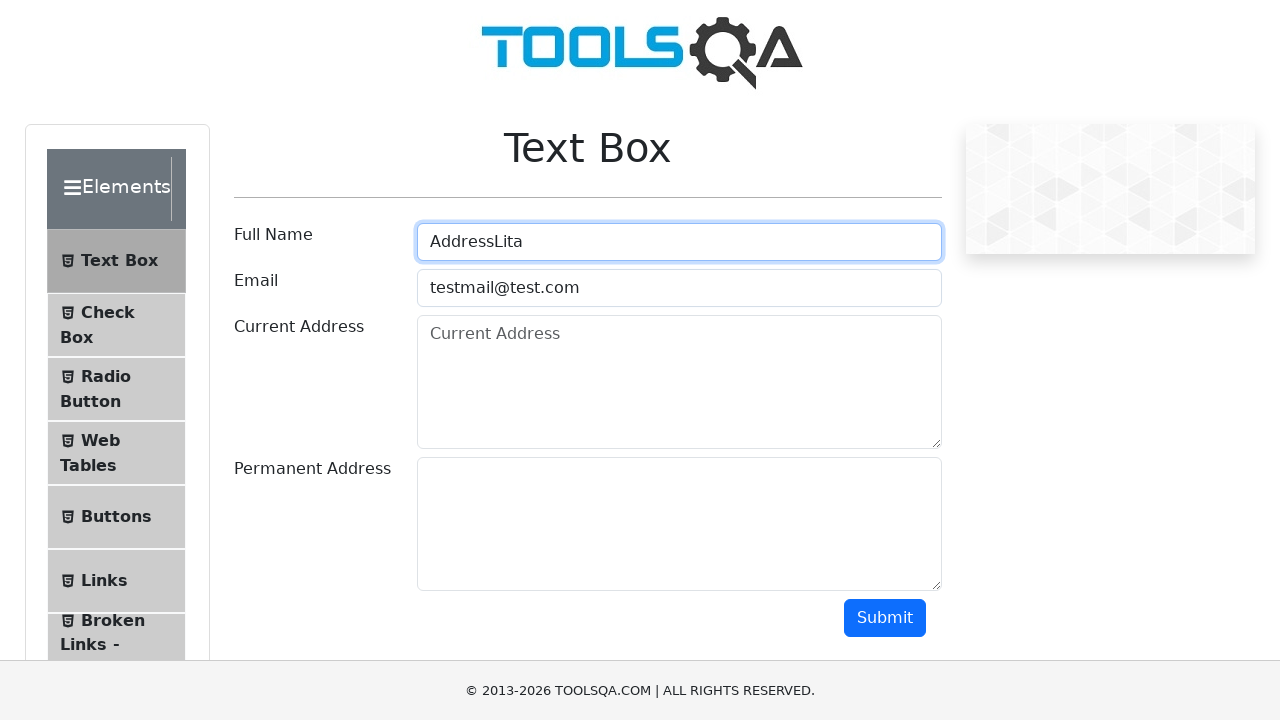

Filled currentAddress field with 'Test current address' on #currentAddress
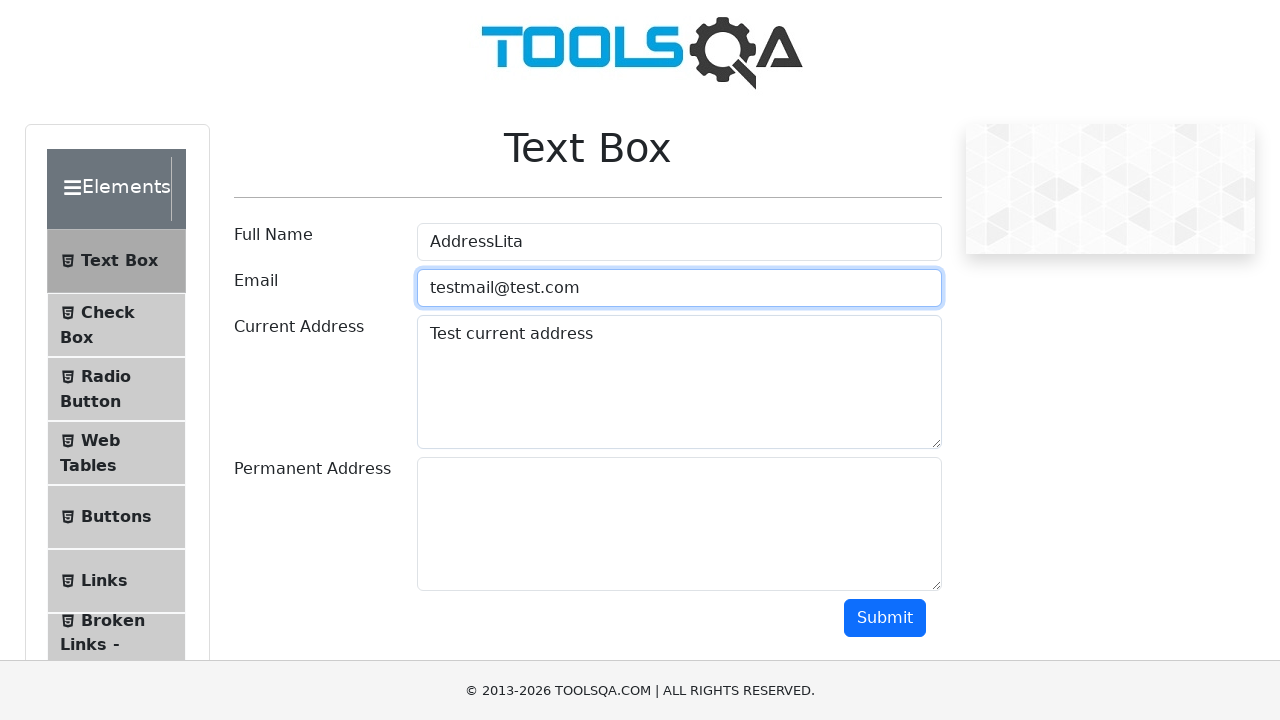

Filled permanentAddress field with 'Test address that is permanent' on #permanentAddress
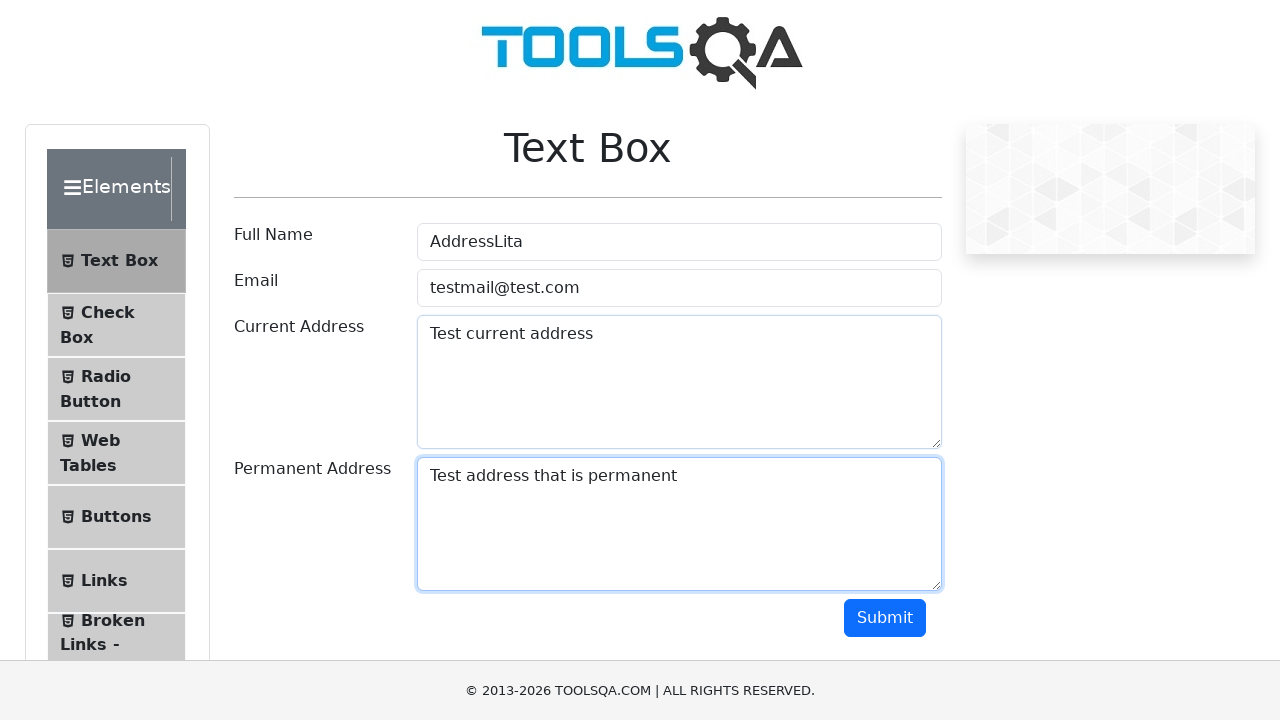

Clicked submit button to submit form at (885, 618) on #submit
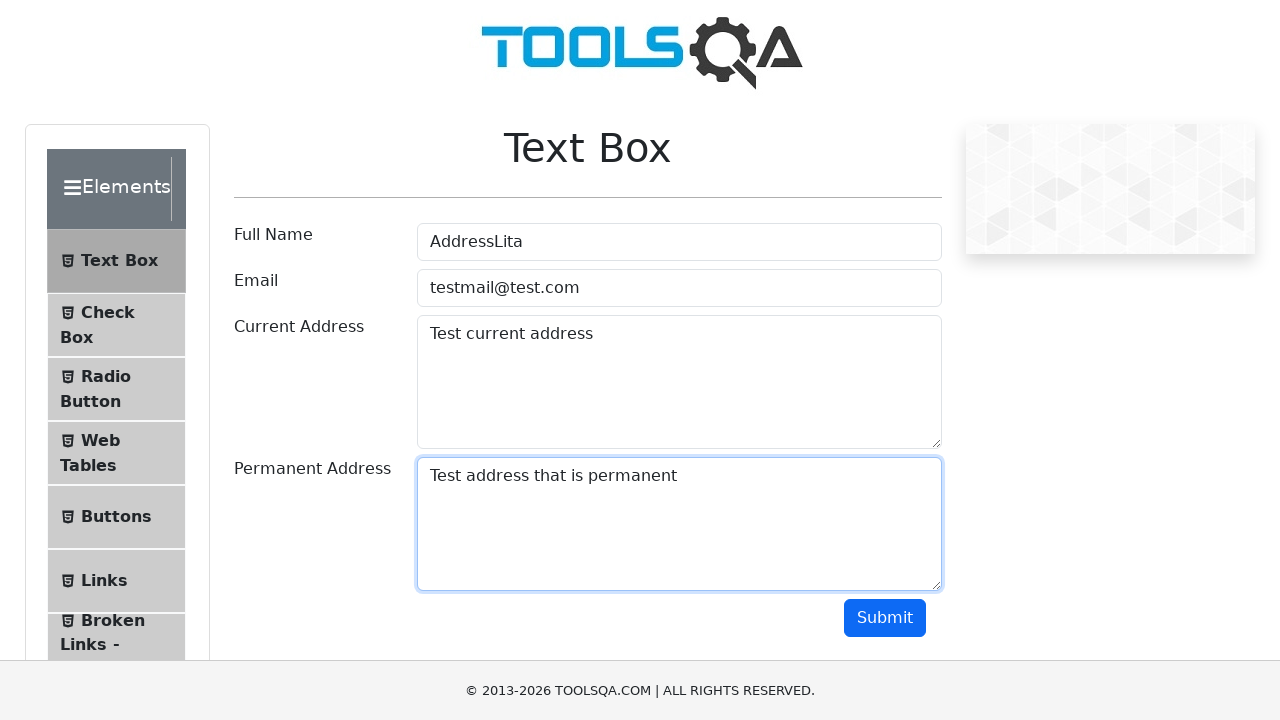

Output name field loaded
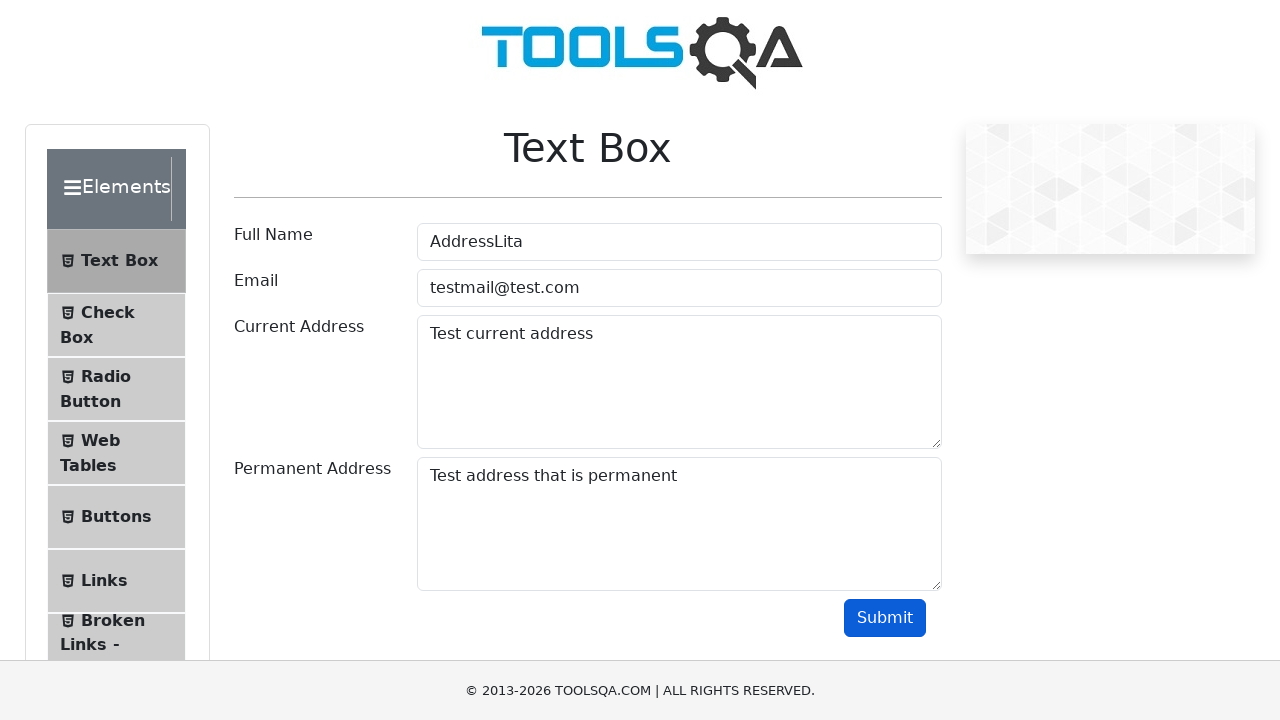

Output email field loaded
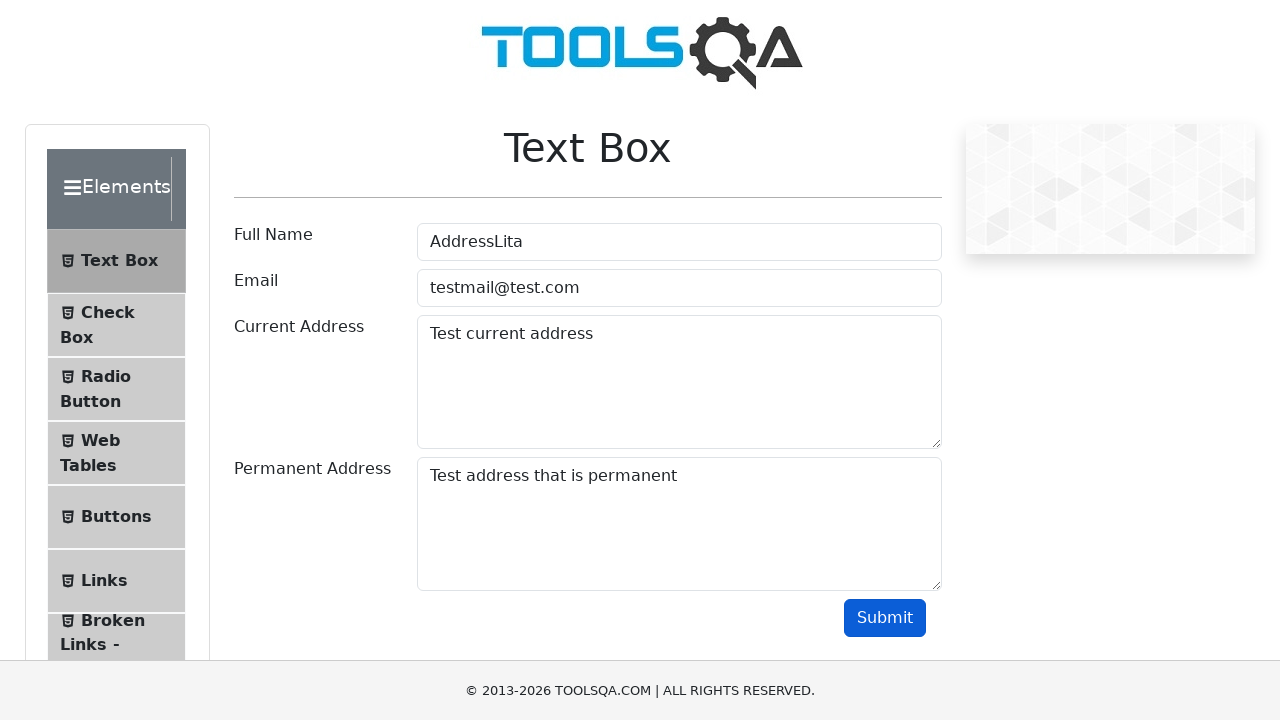

Output permanentAddress field loaded
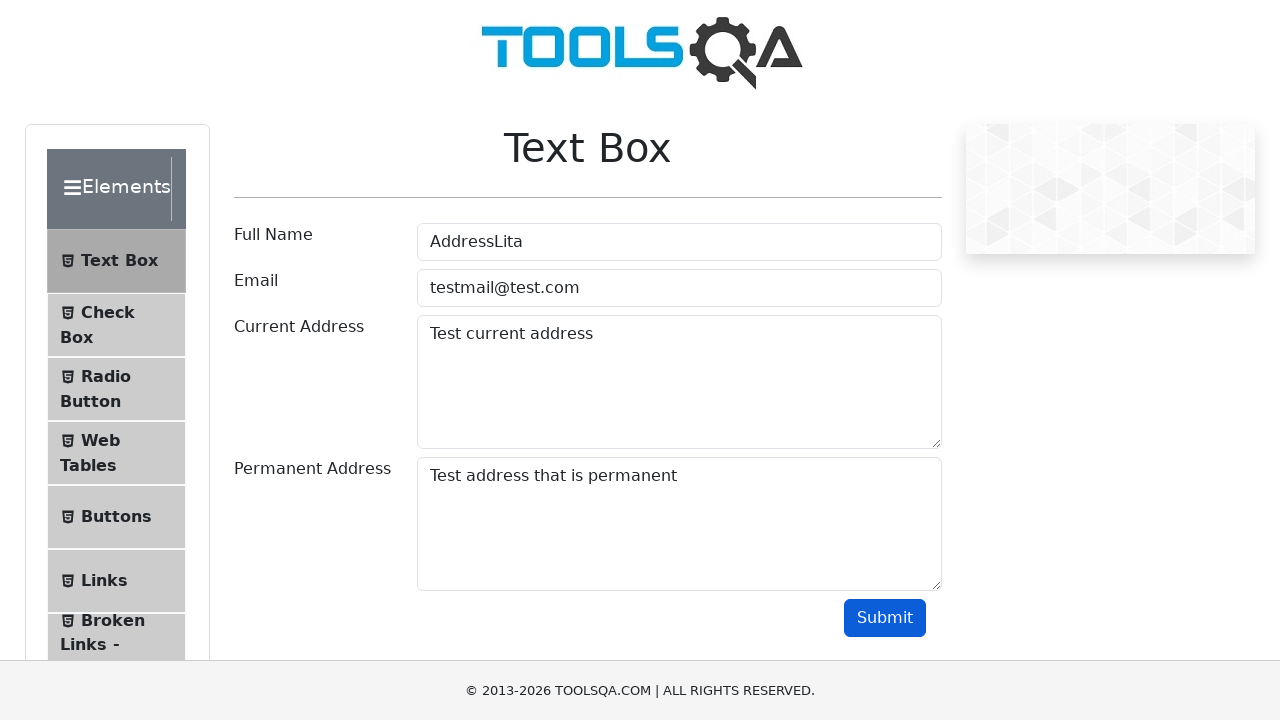

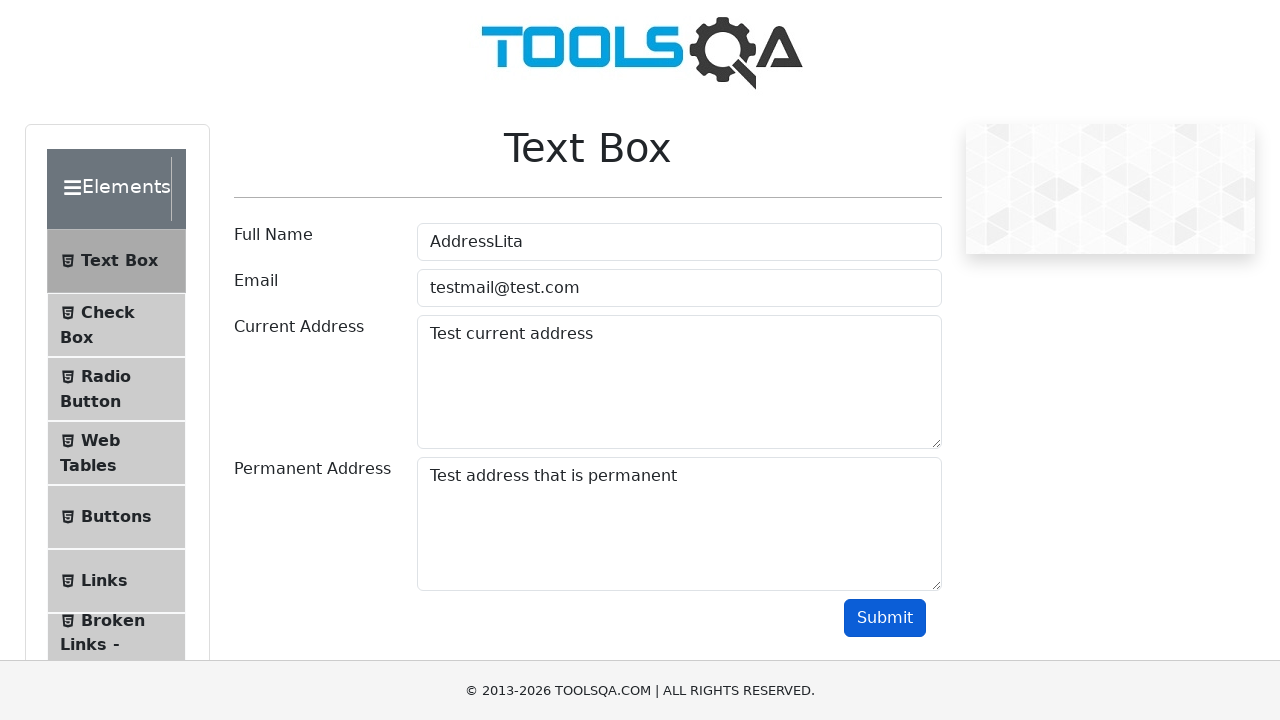